Tests the auto-complete input field by using keyboard actions to type "John" with Shift key to capitalize the first letter, demonstrating keyboard modifier key usage.

Starting URL: https://demoqa.com/auto-complete

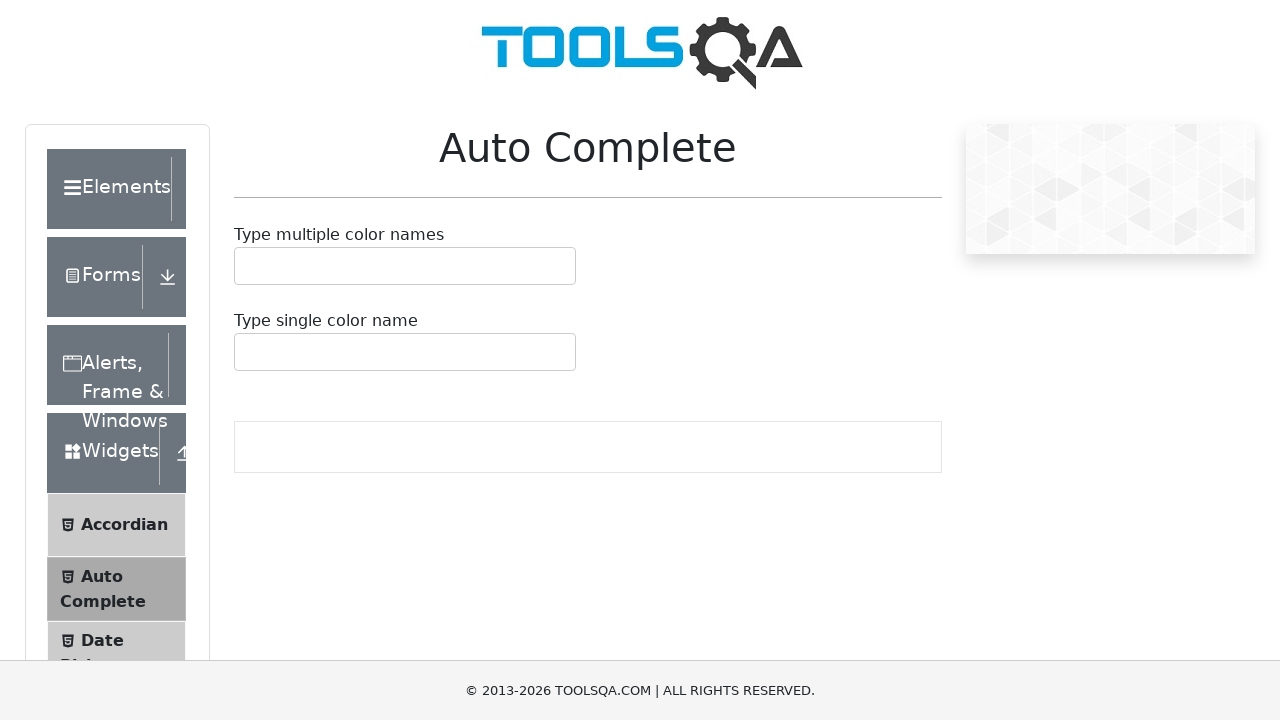

Located the multi-select auto-complete input container
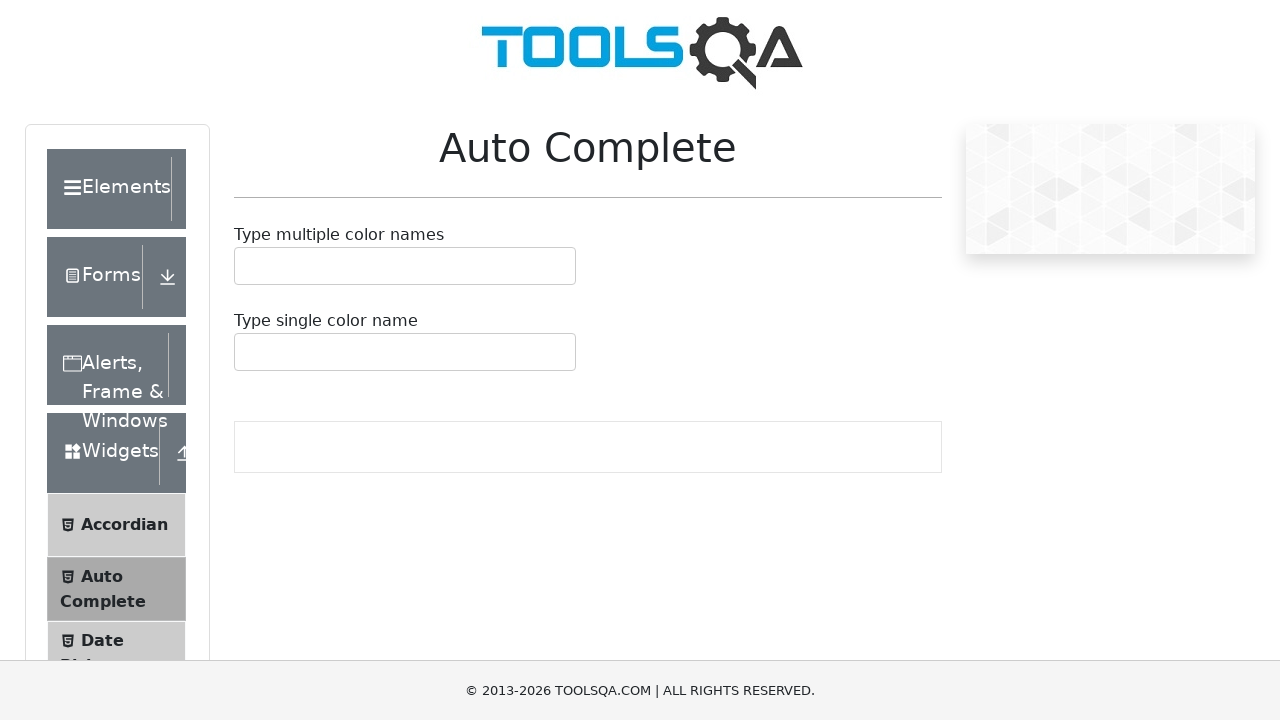

Clicked on the auto-complete input to focus it at (405, 266) on div.auto-complete__value-container--is-multi
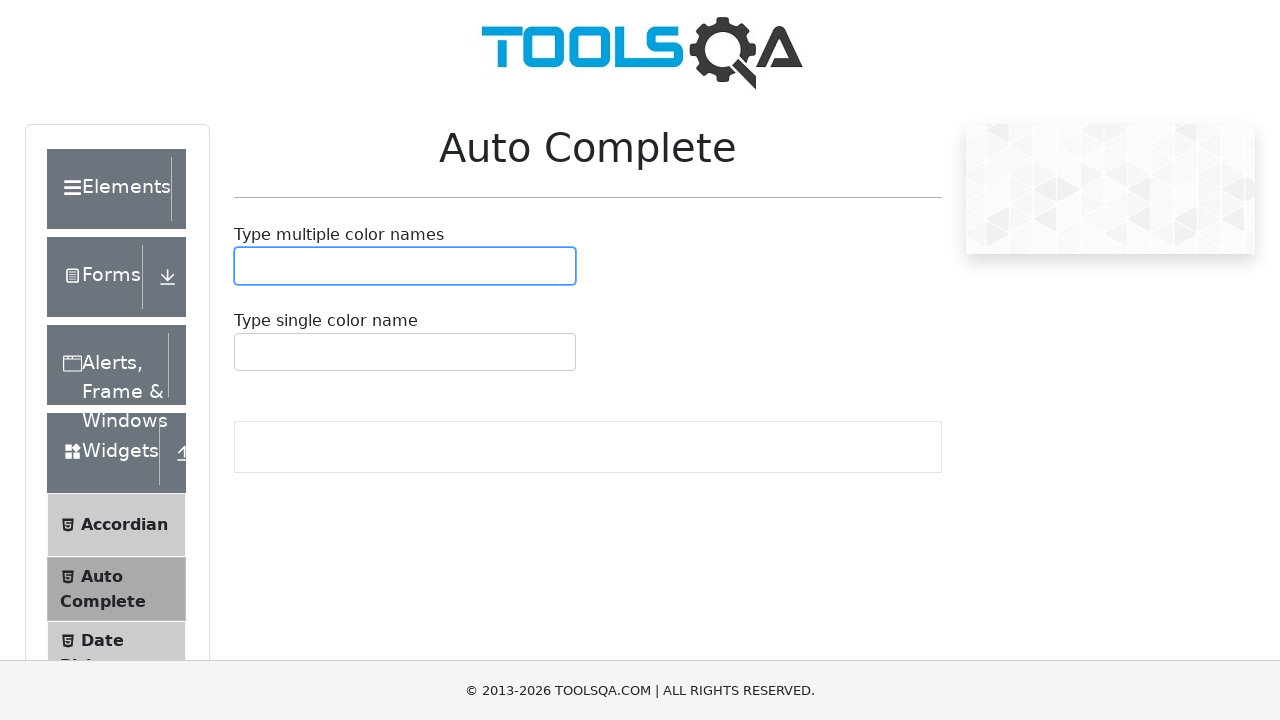

Pressed Shift key down to prepare for capital letter
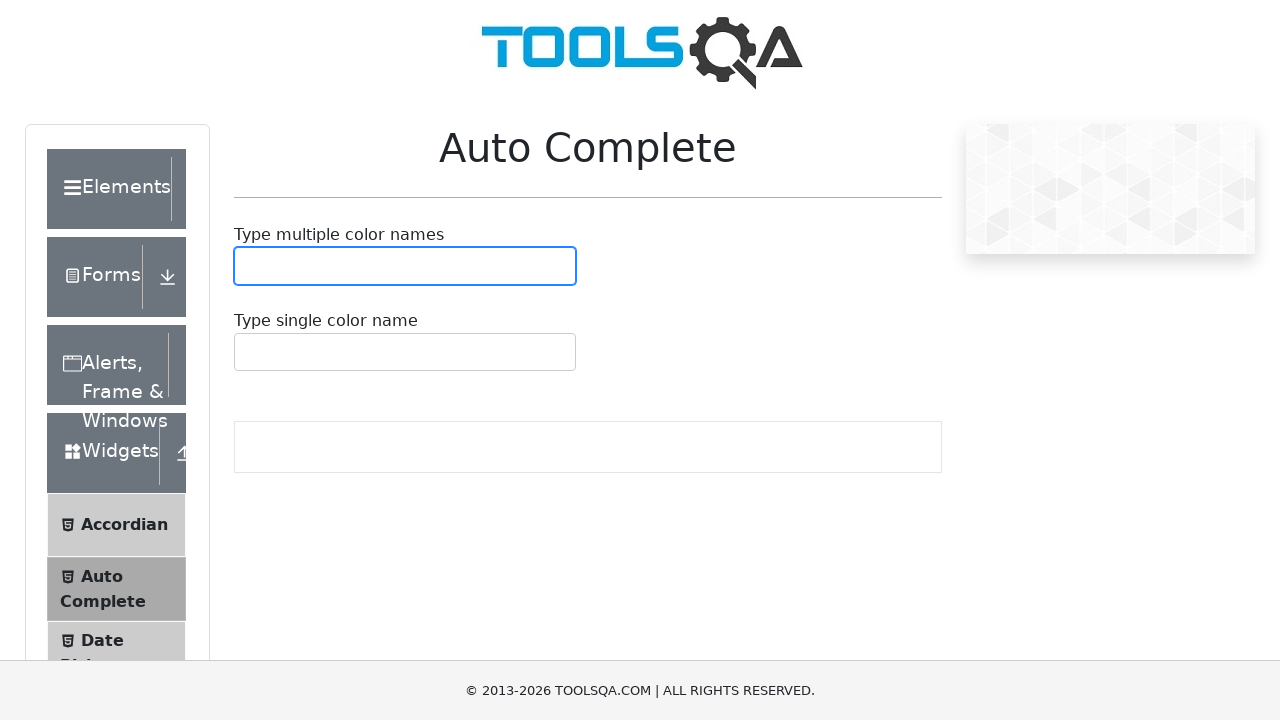

Pressed 'j' with Shift to type capital 'J'
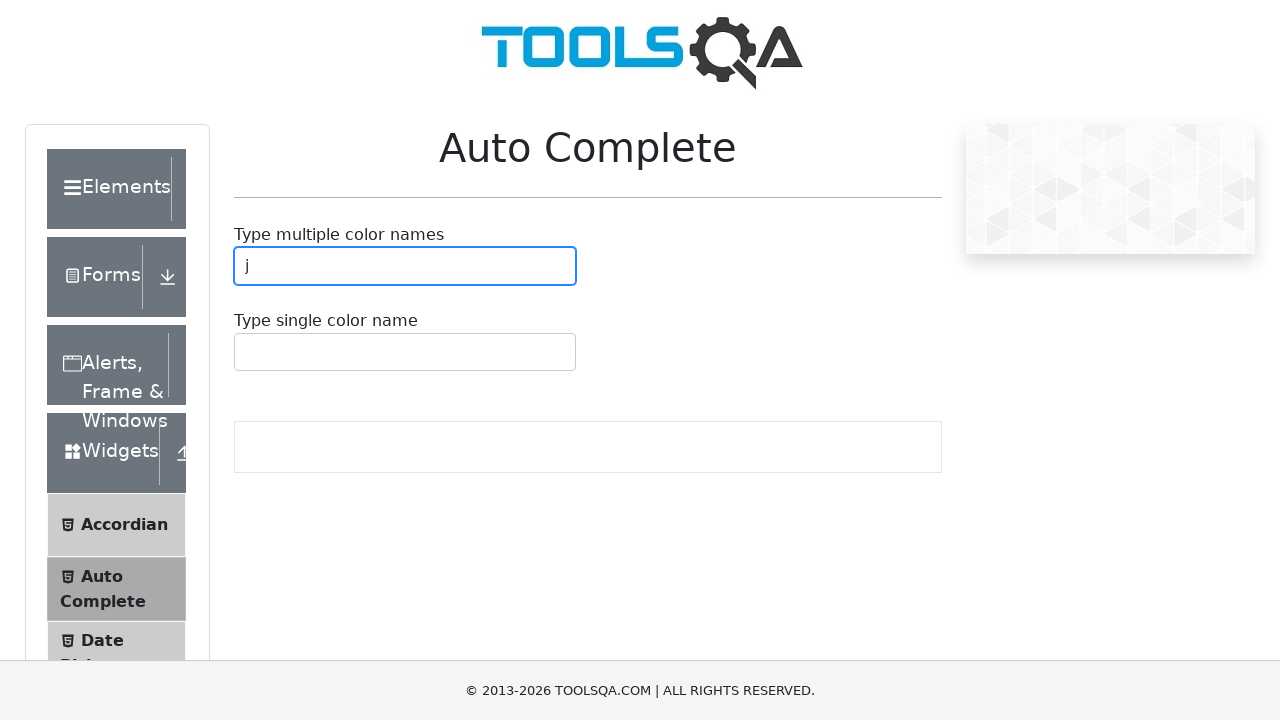

Released Shift key
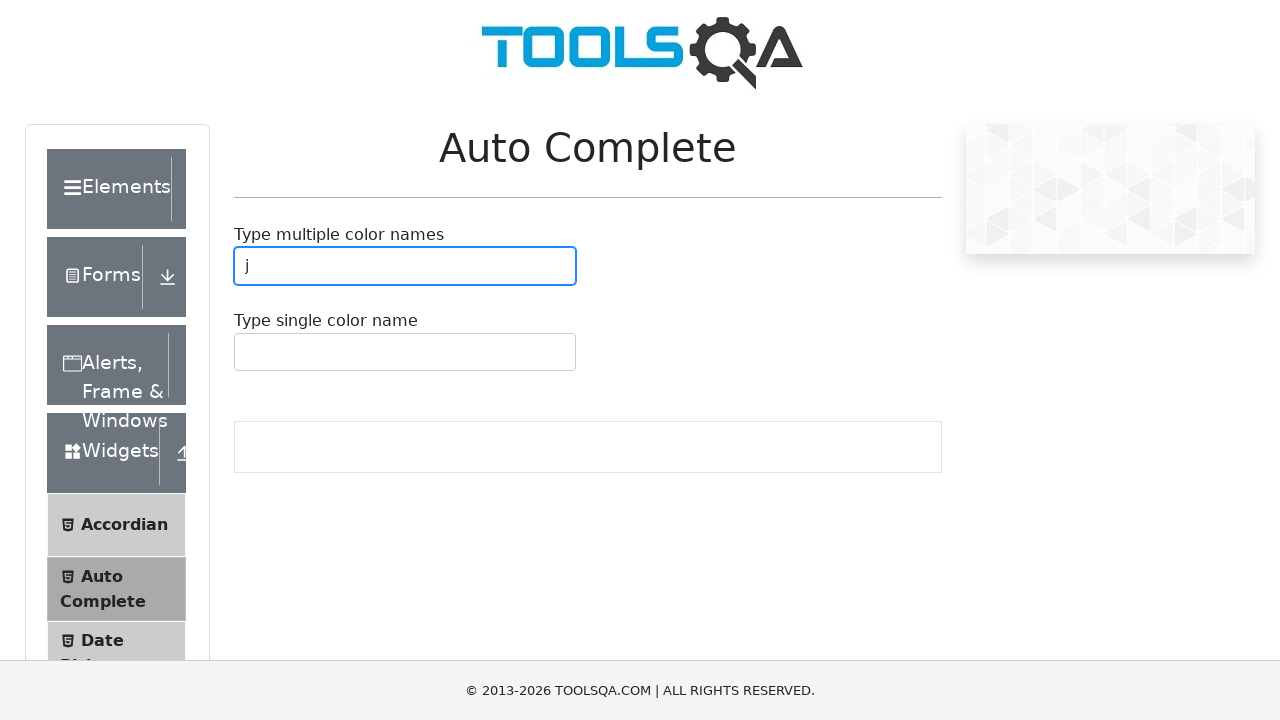

Typed 'ohn' to complete the name 'John'
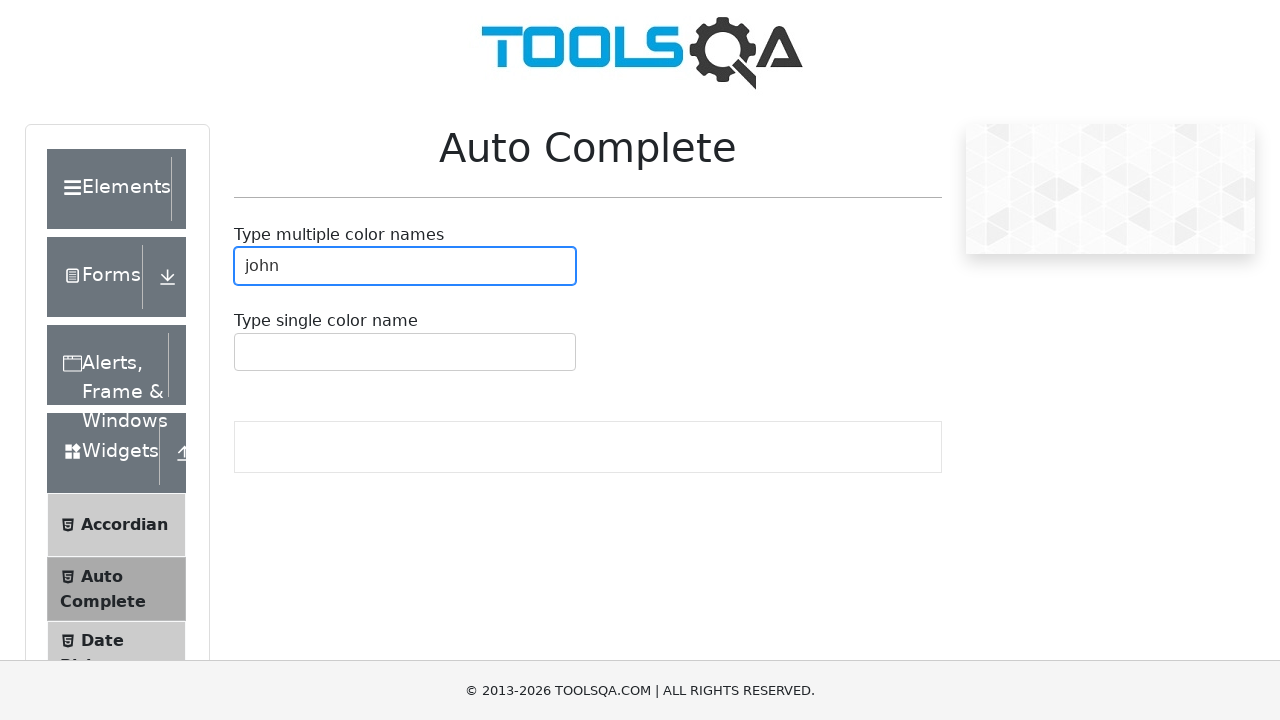

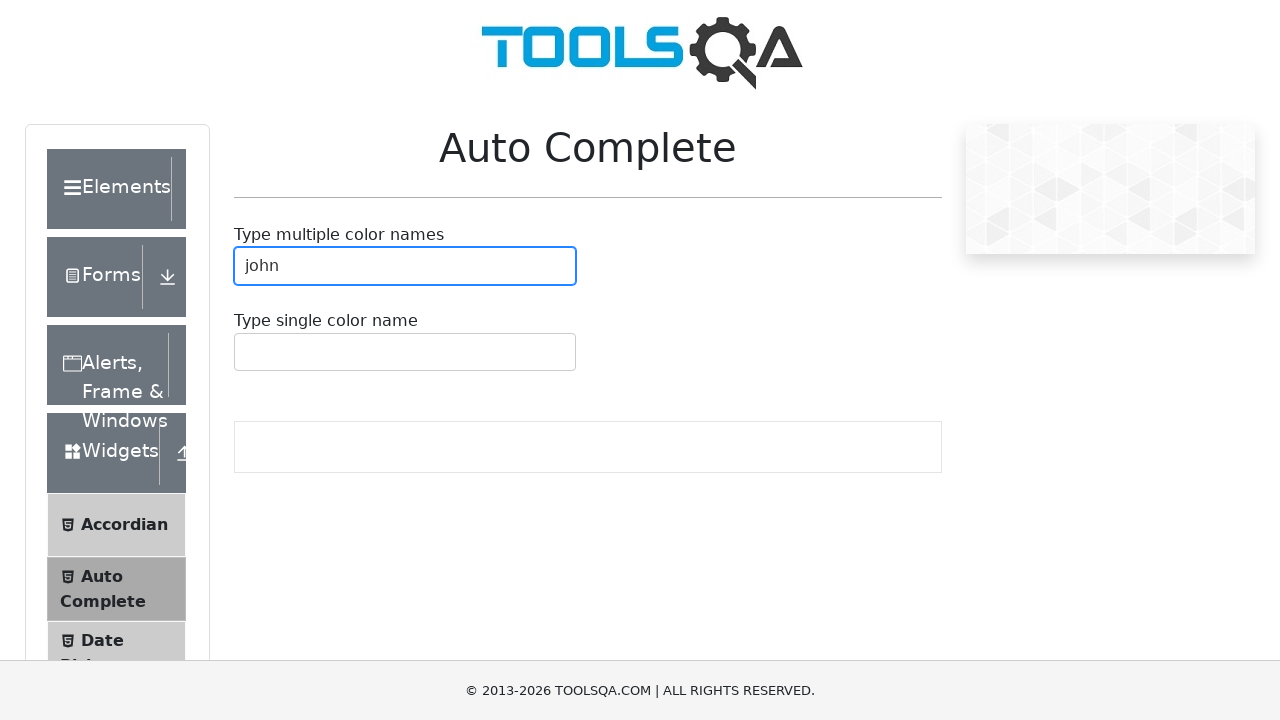